Tests radio button functionality by selecting the "Yes" radio button and verifying it is checked with the correct success message displayed.

Starting URL: https://demoqa.com/radio-button

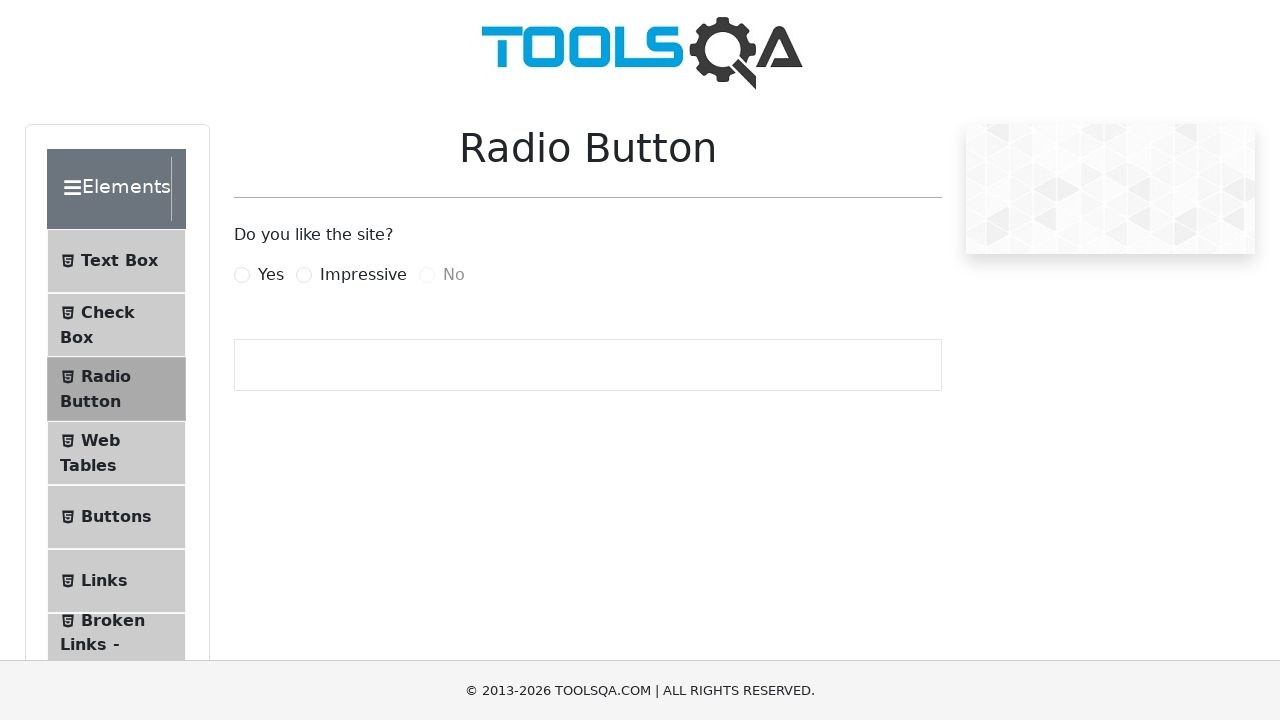

Checked the 'Yes' radio button at (242, 275) on #yesRadio
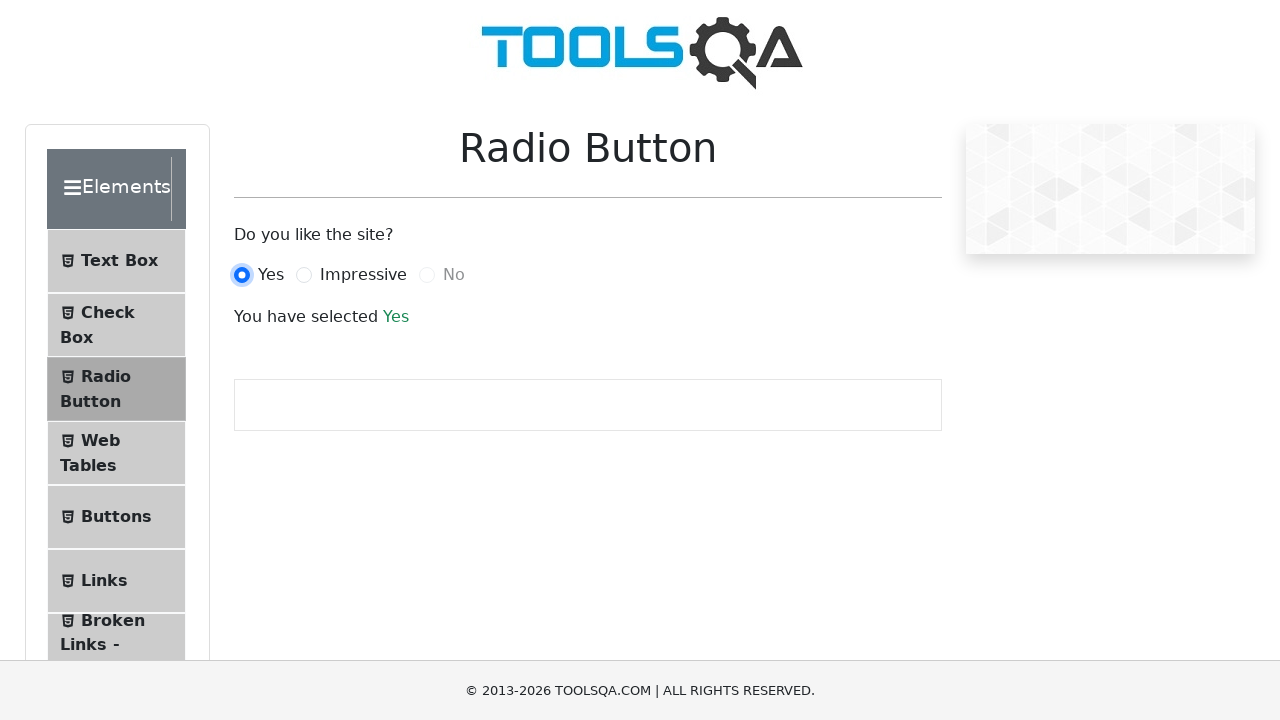

Verified that the 'Yes' radio button is checked
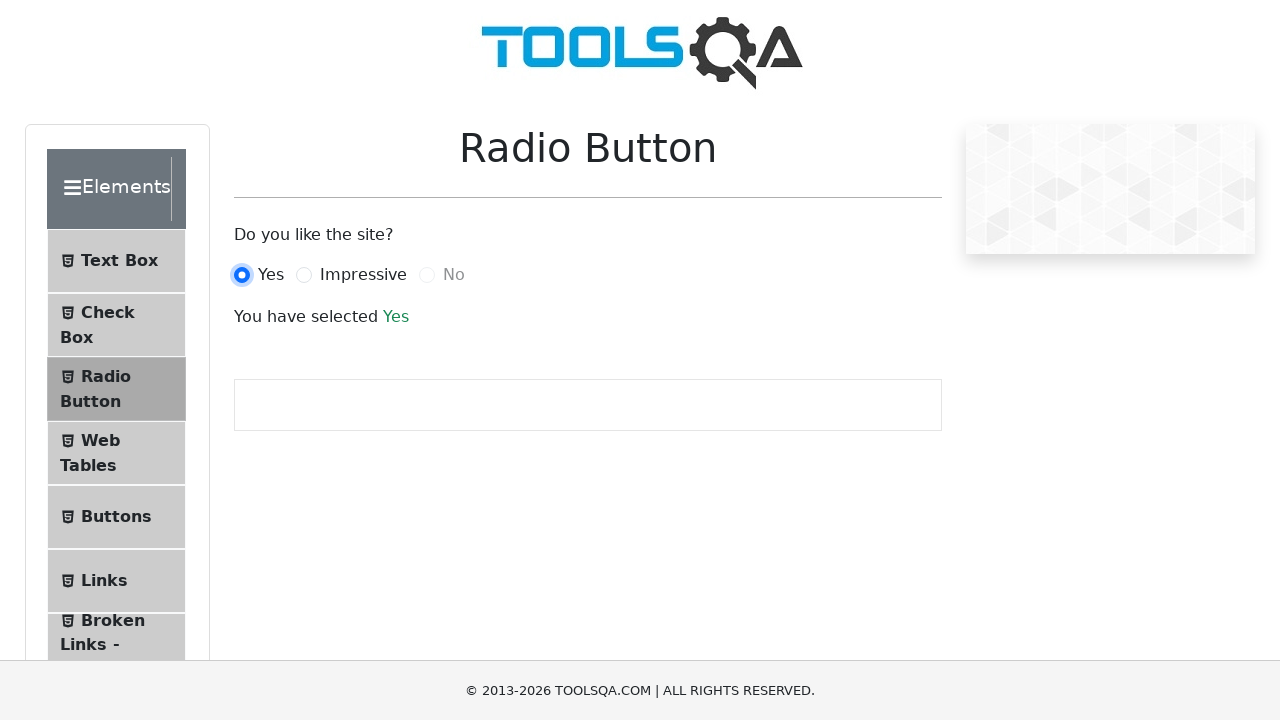

Verified success message displays 'Yes'
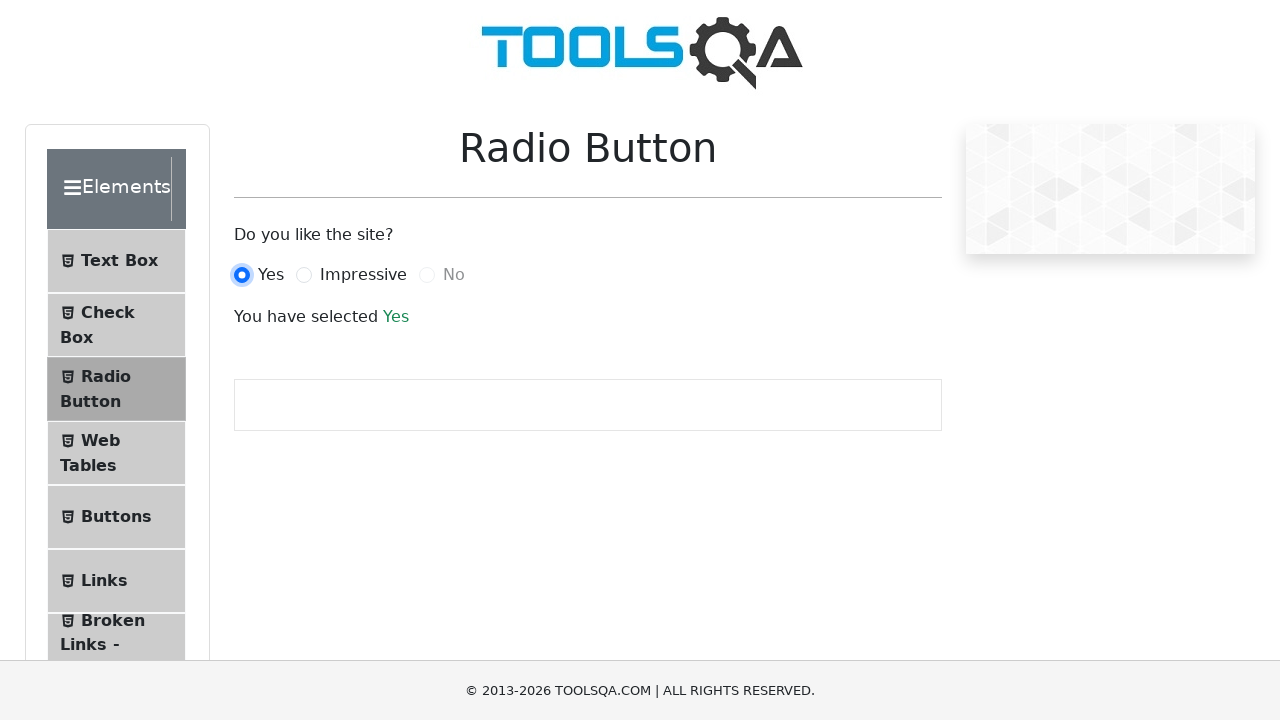

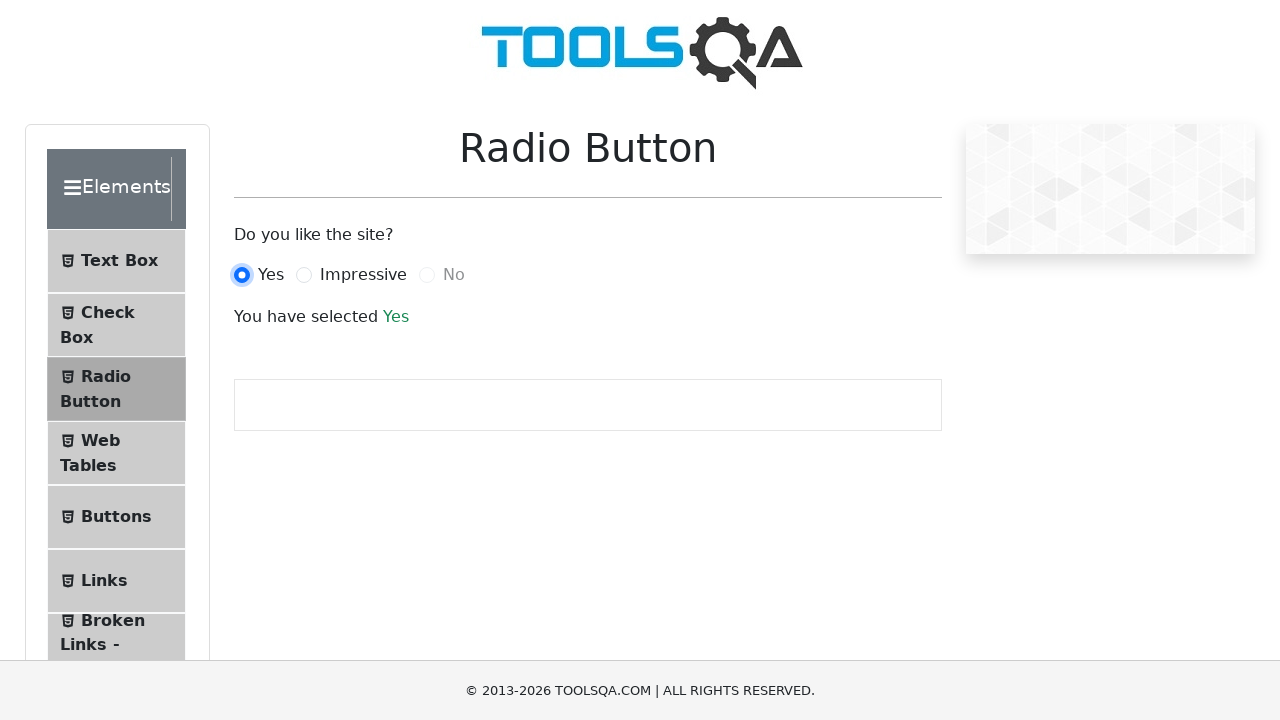